Tests the scroll down and scroll up functionality by scrolling to the bottom of the page, verifying subscription text is visible, then clicking the scroll-up arrow button to return to top

Starting URL: http://automationexercise.com

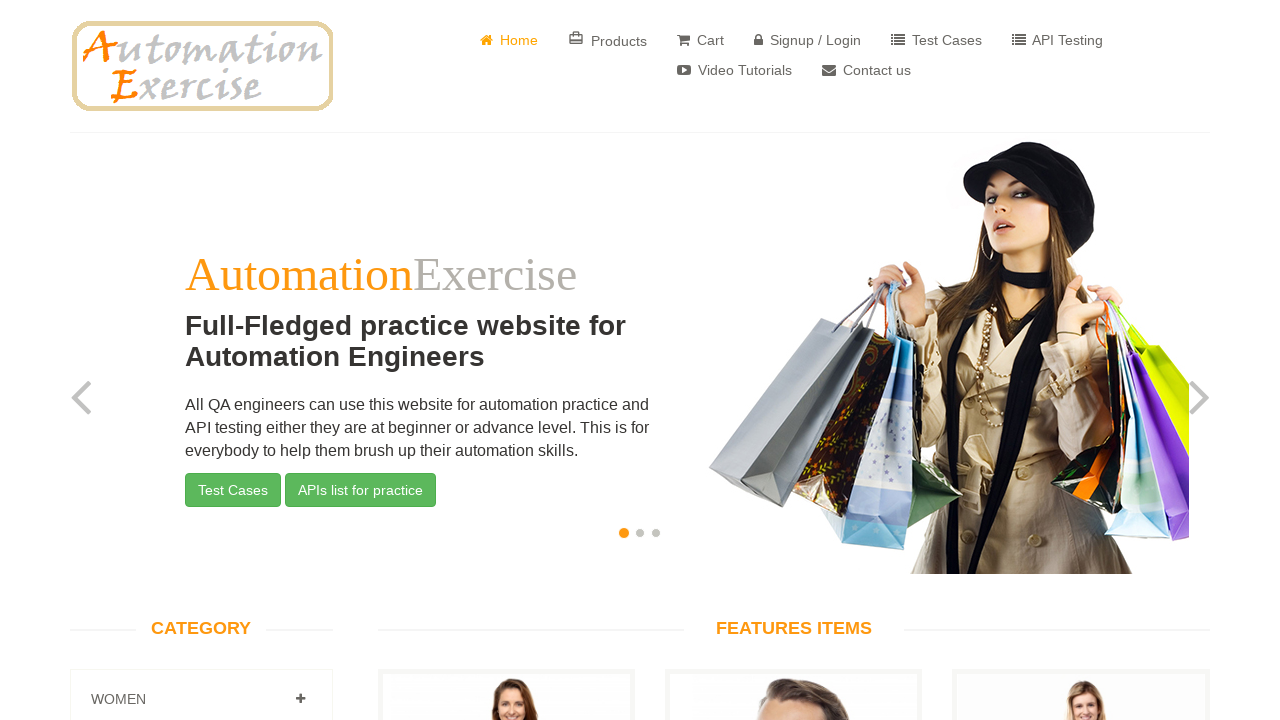

Home page logo is visible
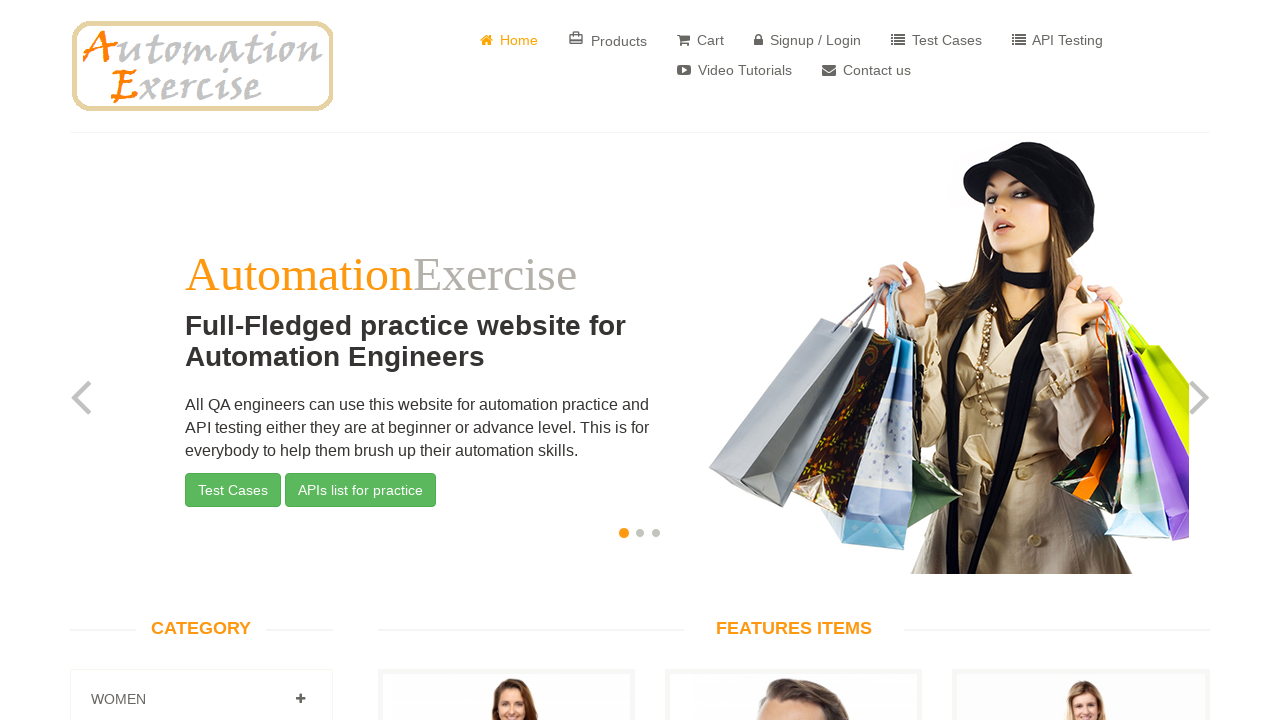

Scrolled down to bottom of the page
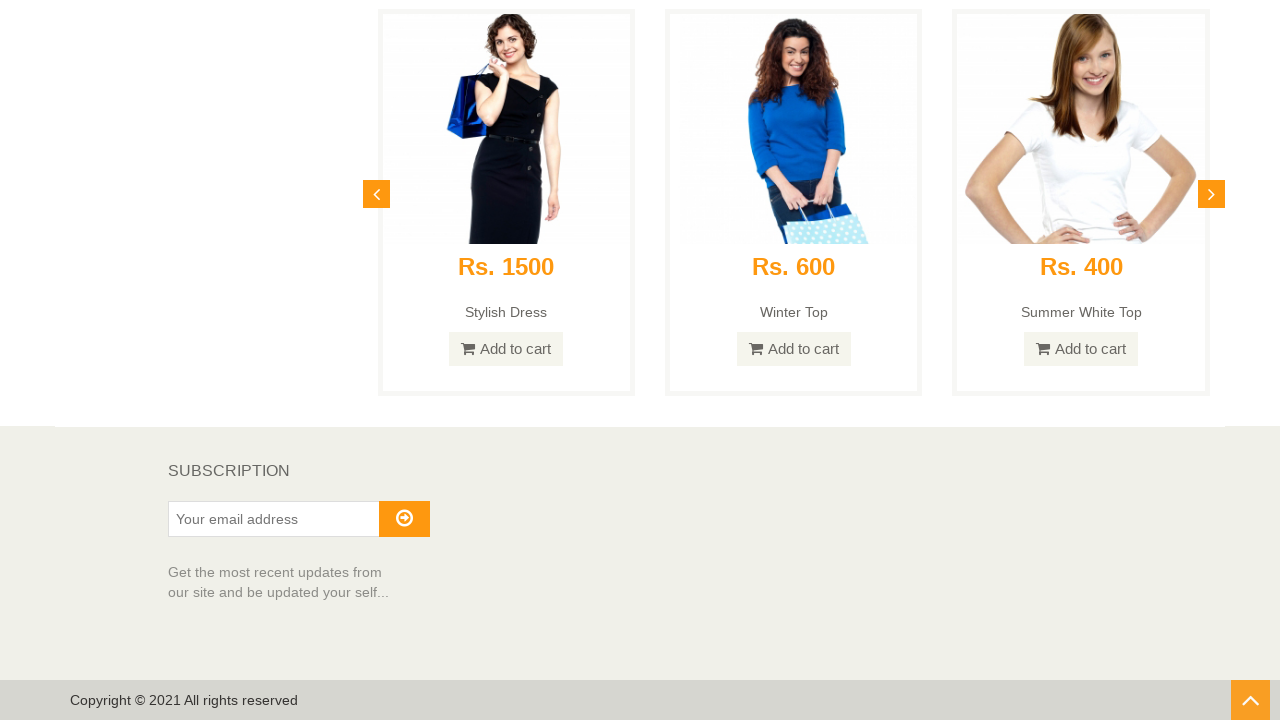

Subscription text is visible at bottom of page
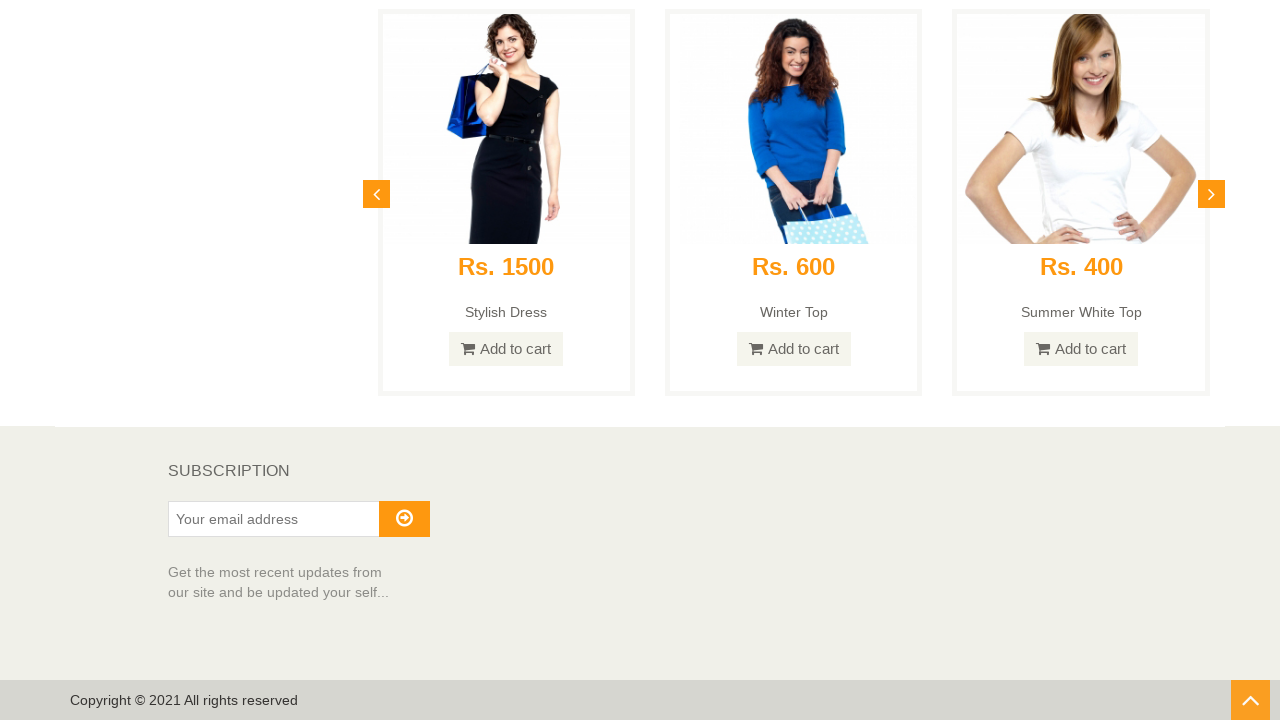

Clicked scroll-up arrow button to return to top at (1250, 700) on xpath=//a[@id='scrollUp']
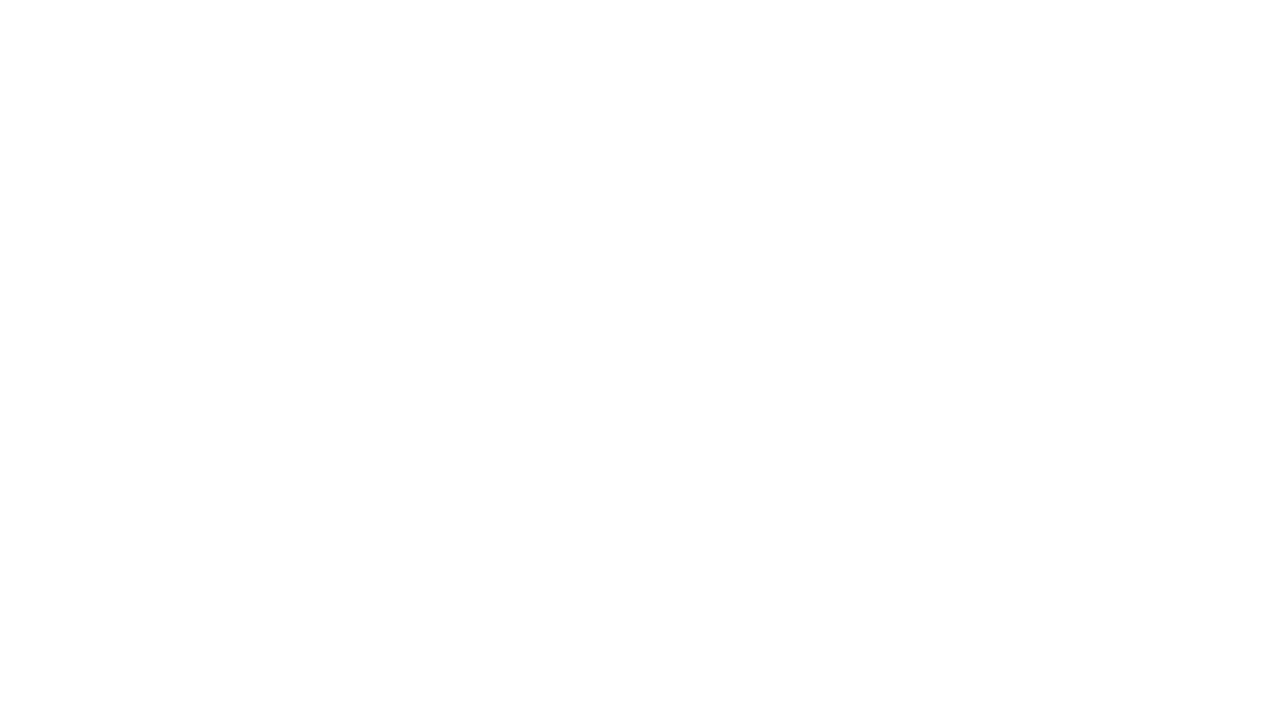

Page scrolled back to top and full-fledged practice website header is visible
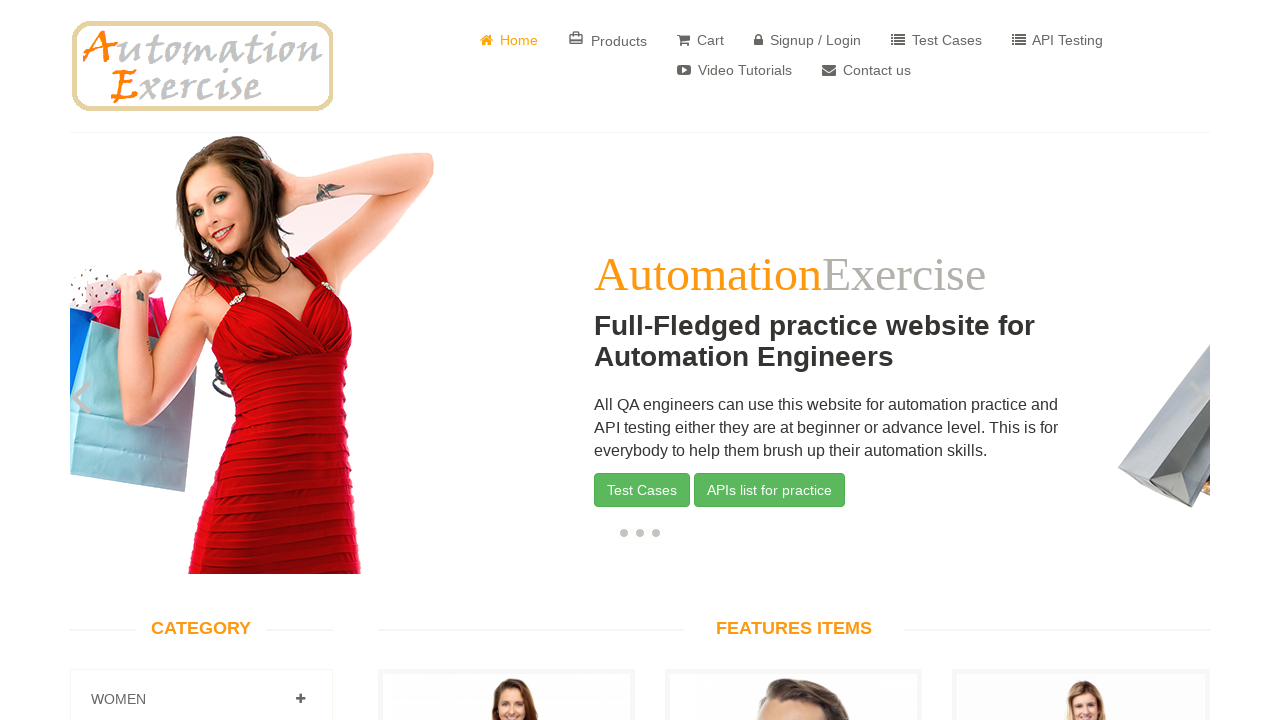

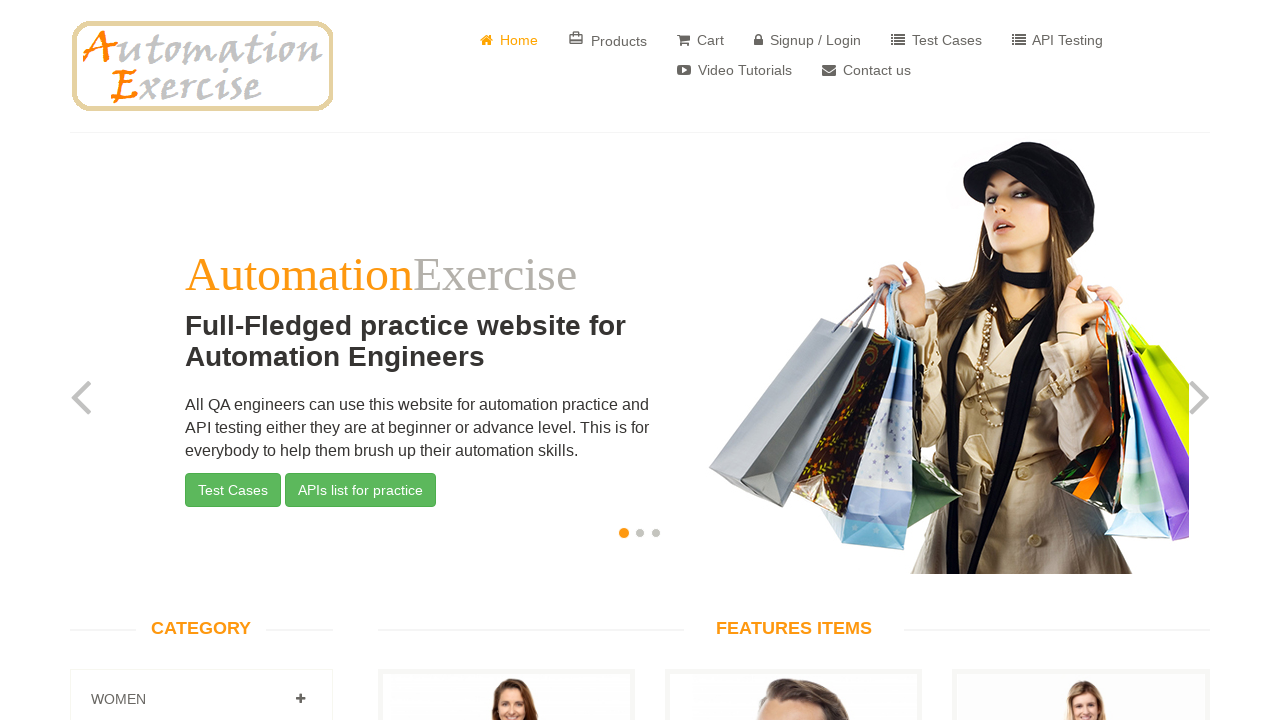